Tests a data types form by filling in all fields except zip-code, submitting the form, and verifying that the empty zip-code field is highlighted red (invalid) while all other filled fields are highlighted green (valid).

Starting URL: https://bonigarcia.dev/selenium-webdriver-java/data-types.html

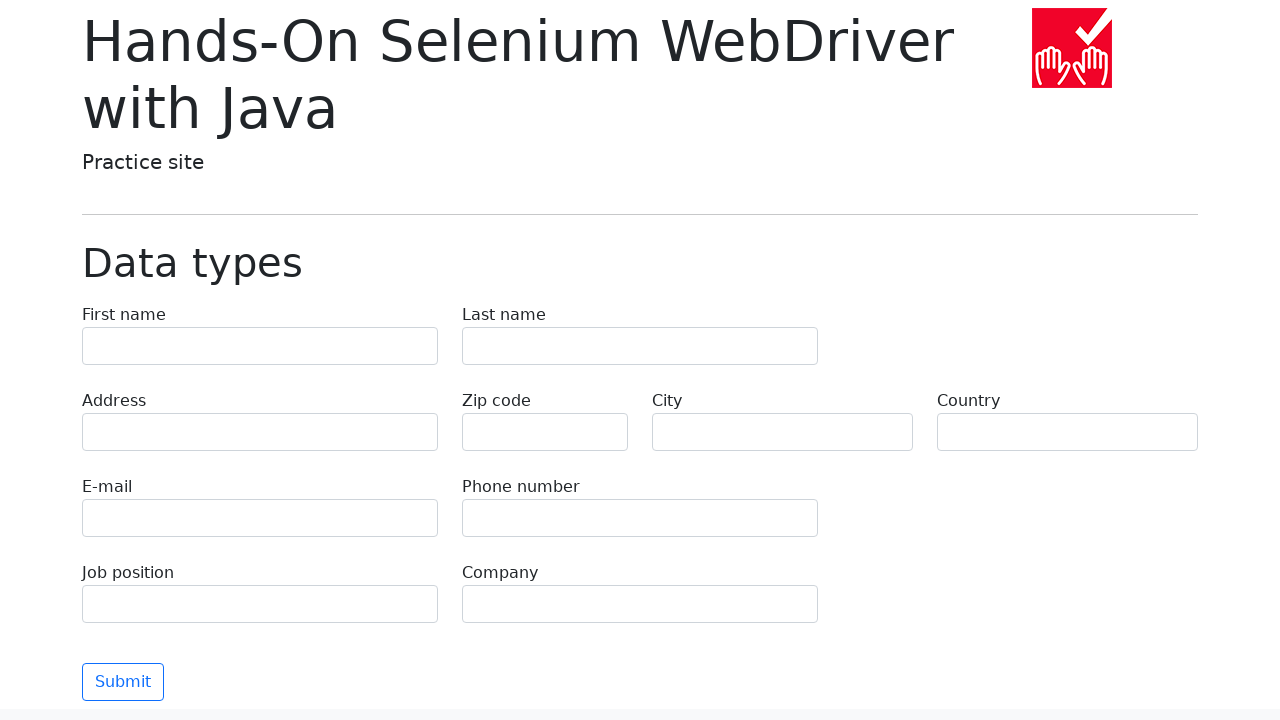

Filled first name field with 'Иван' on input[name='first-name']
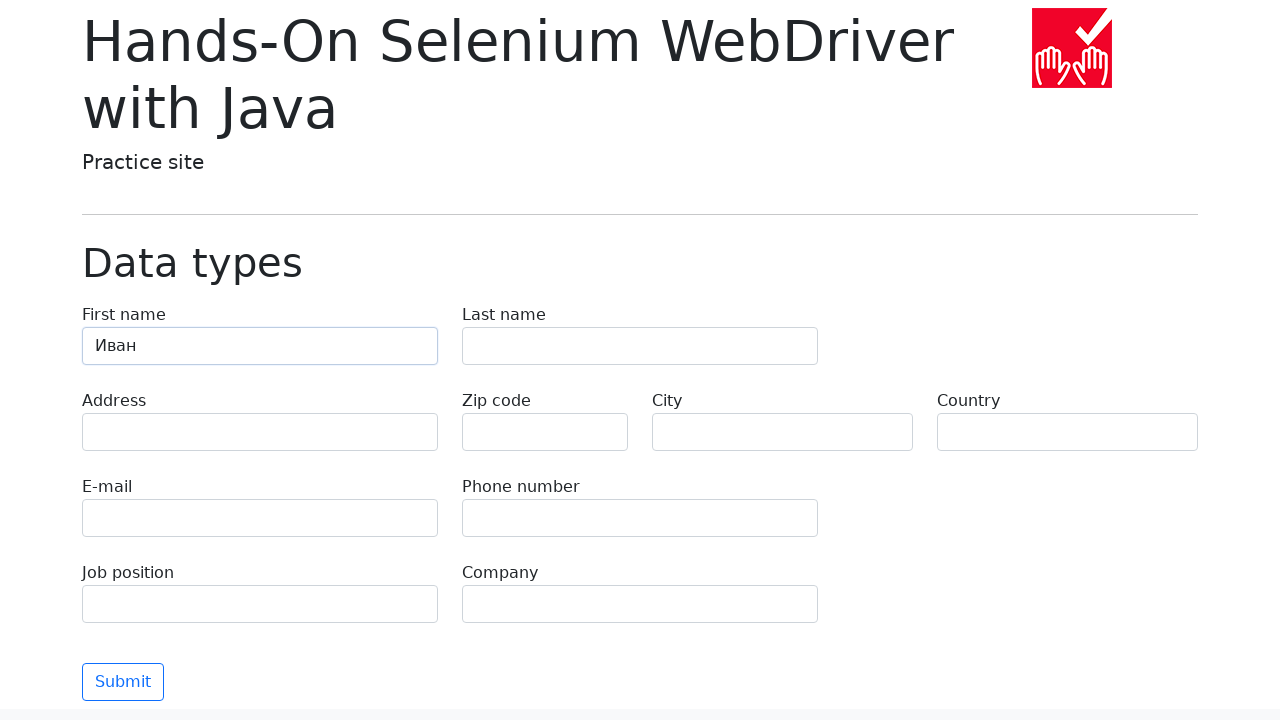

Filled last name field with 'Петров' on input[name='last-name']
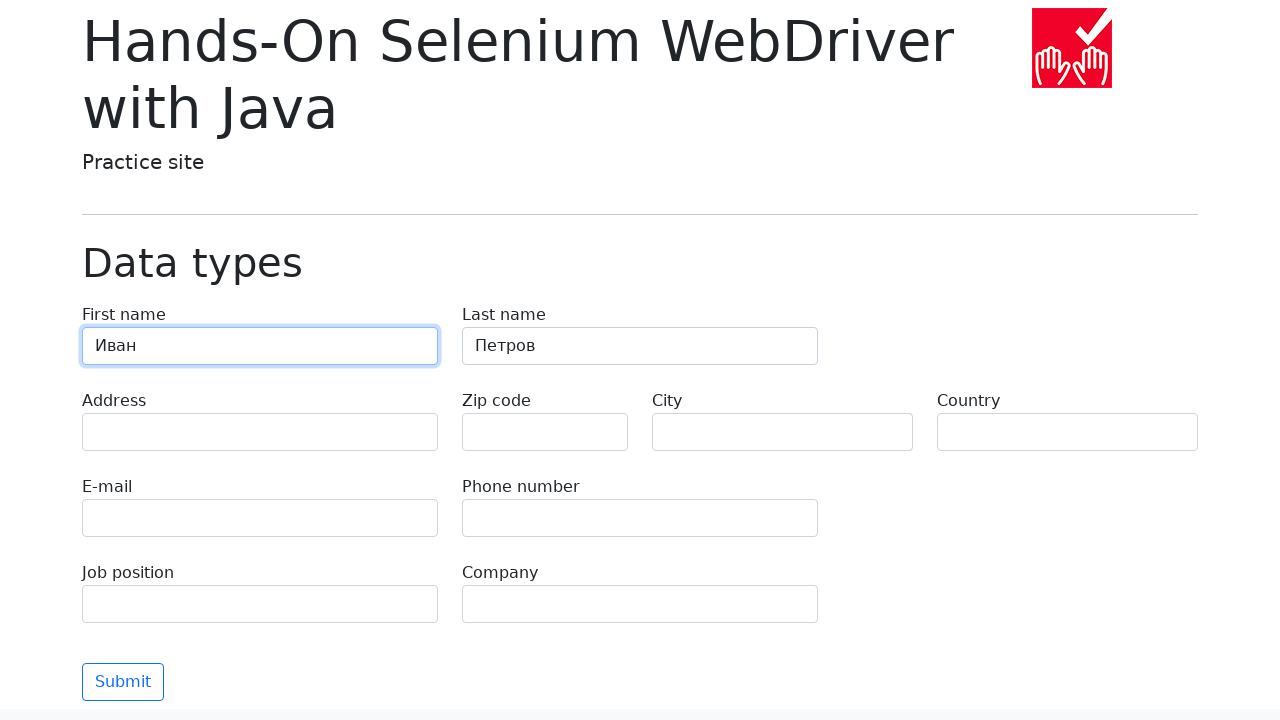

Filled address field with 'Ленина, 55-3' on input[name='address']
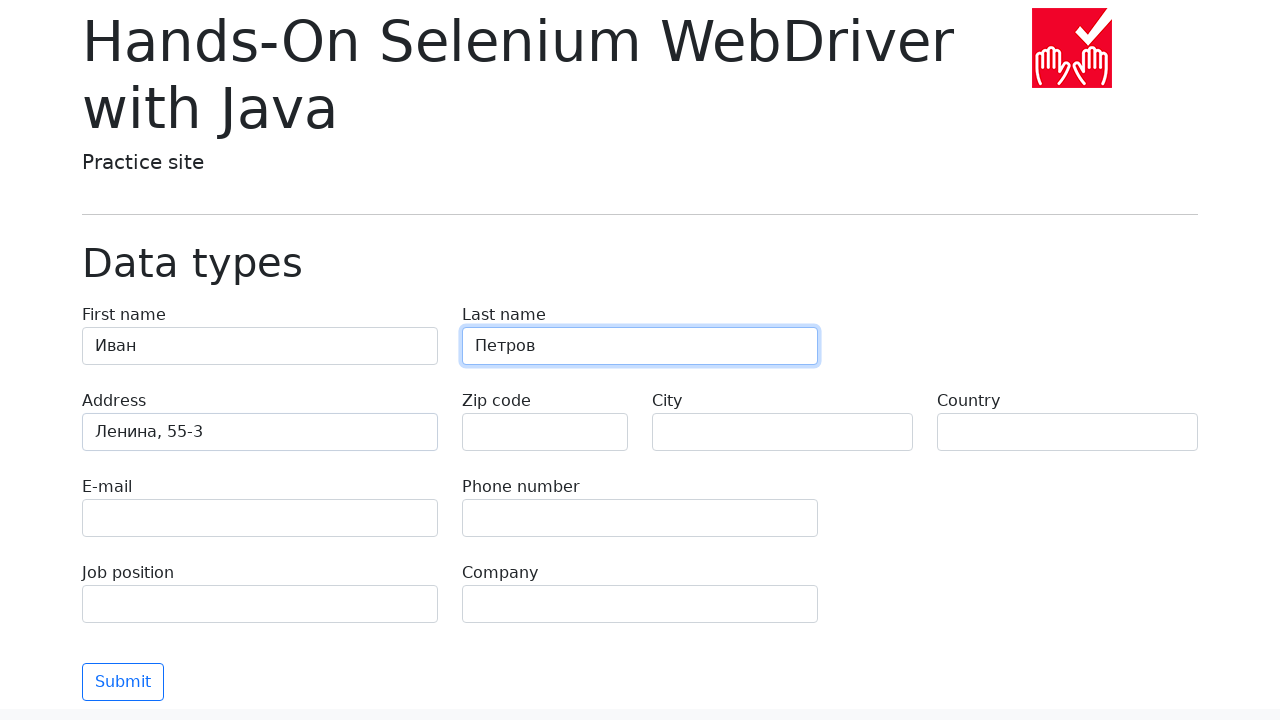

Filled email field with 'test@skypro.com' on input[name='e-mail']
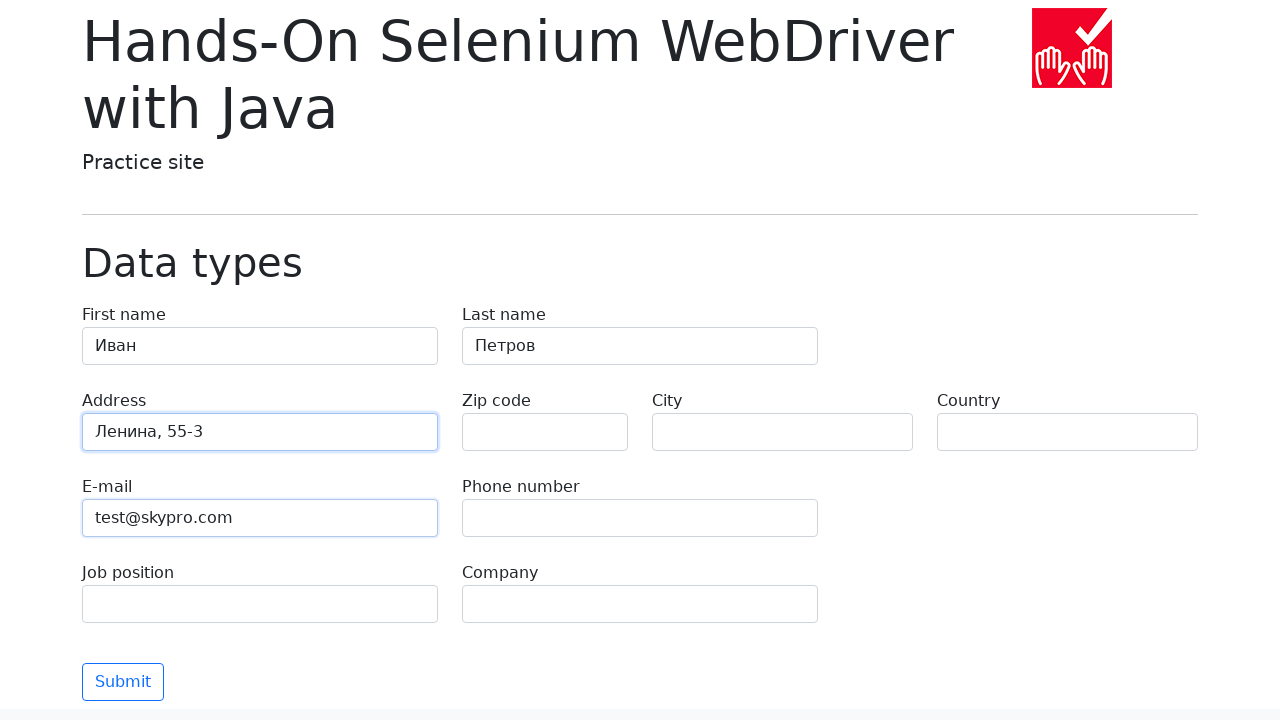

Filled phone field with '+7985899998787' on input[name='phone']
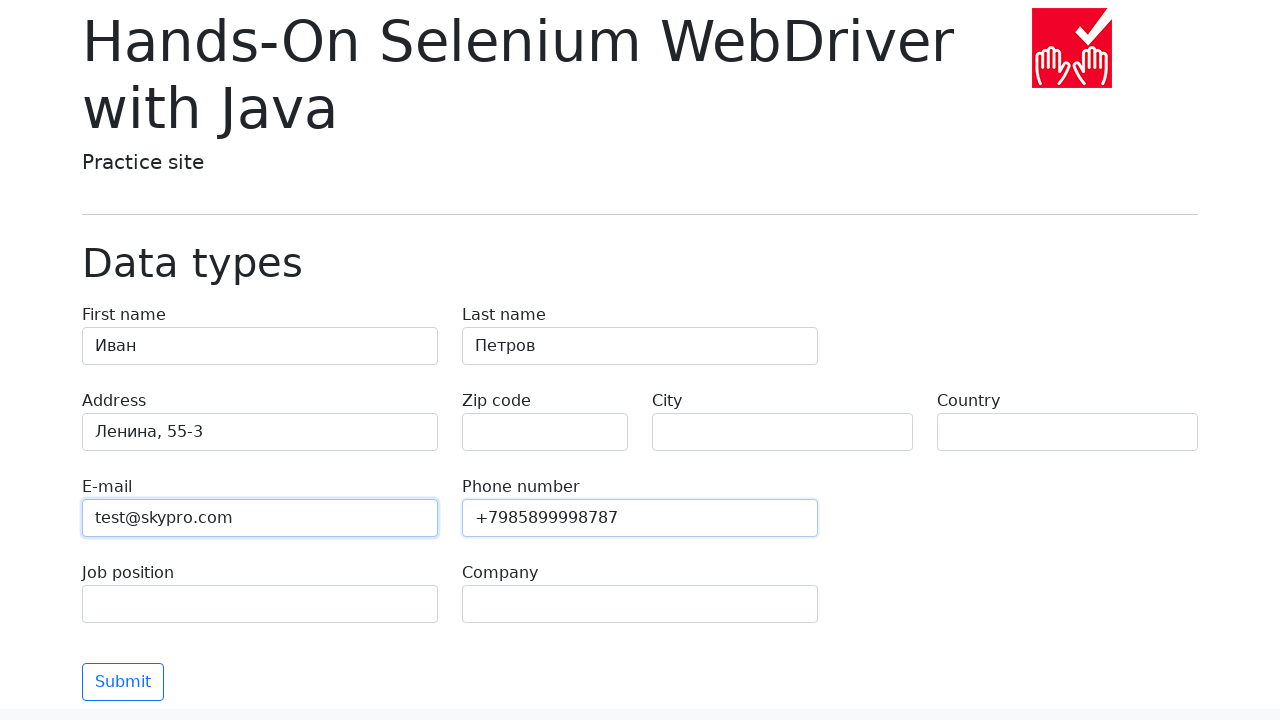

Left zip-code field empty intentionally on input[name='zip-code']
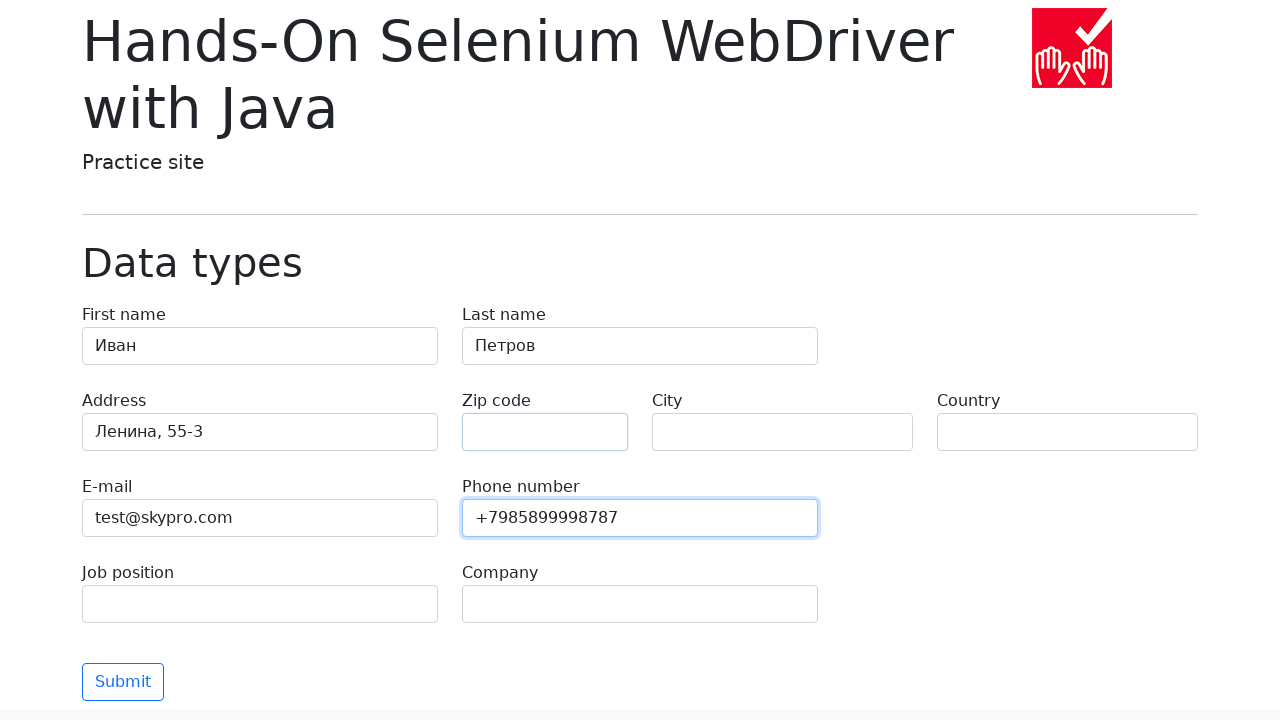

Filled city field with 'Москва' on input[name='city']
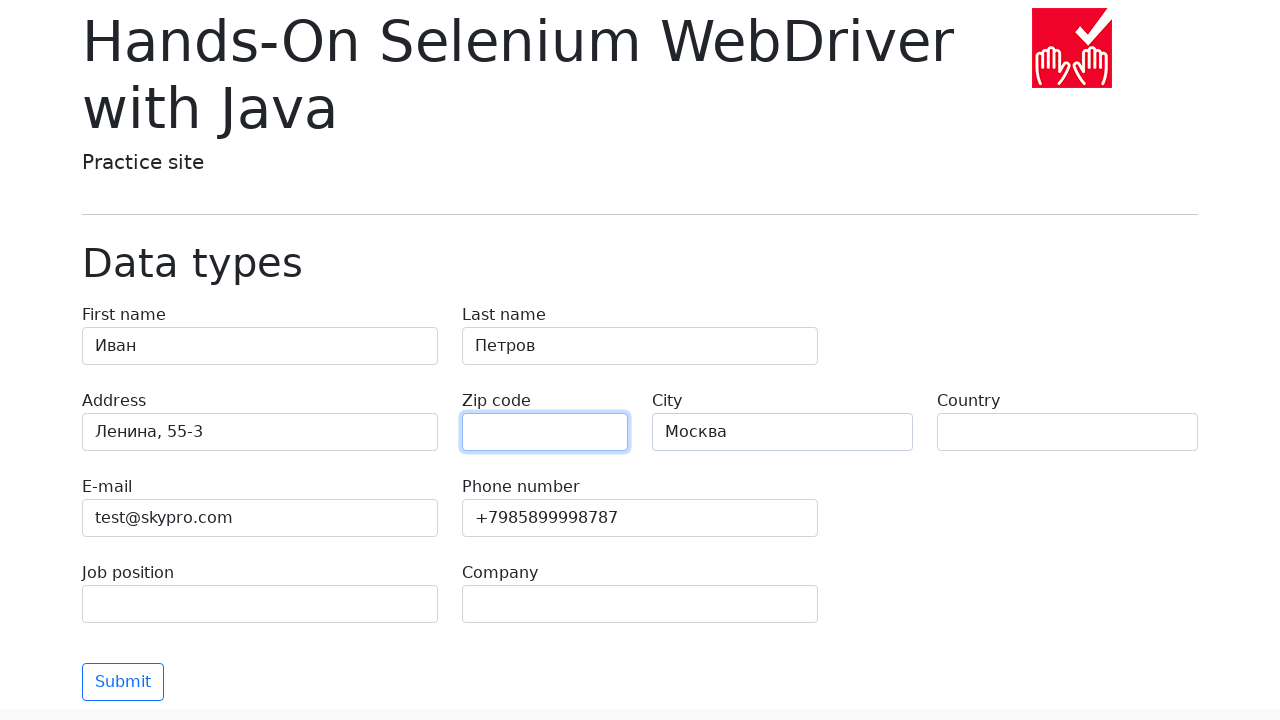

Filled country field with 'Россия' on input[name='country']
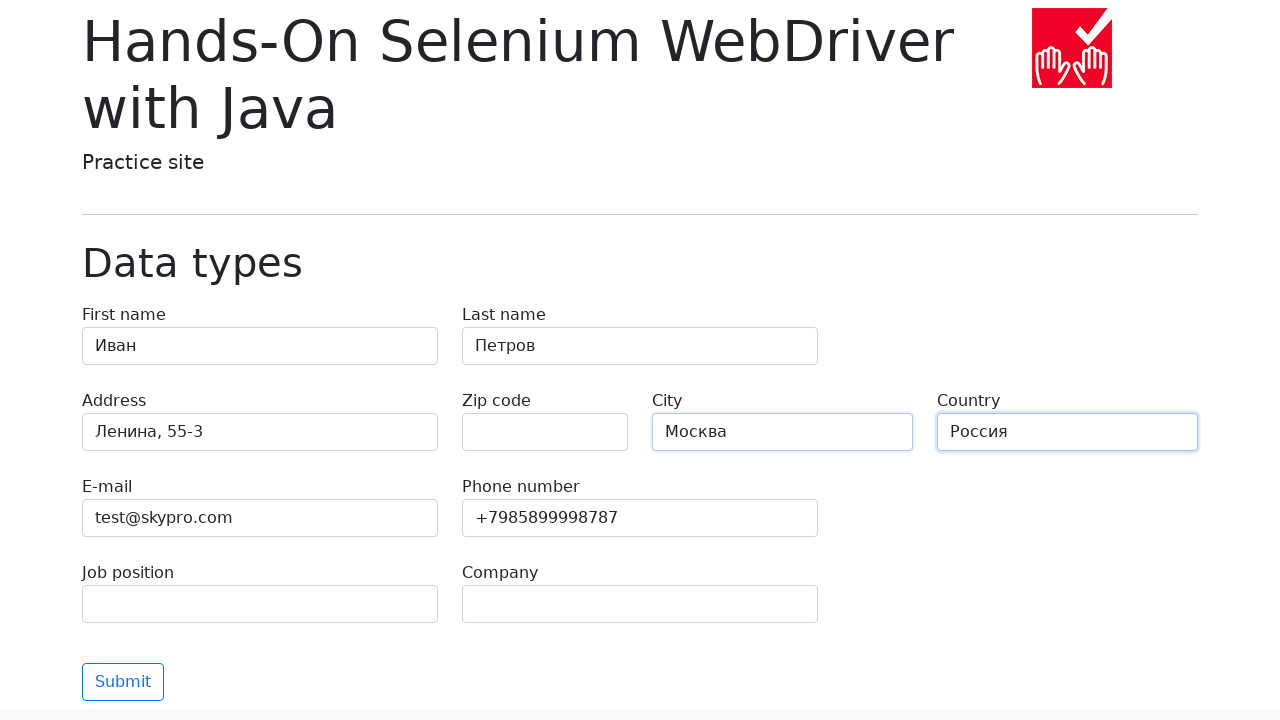

Filled job position field with 'Qa' on input[name='job-position']
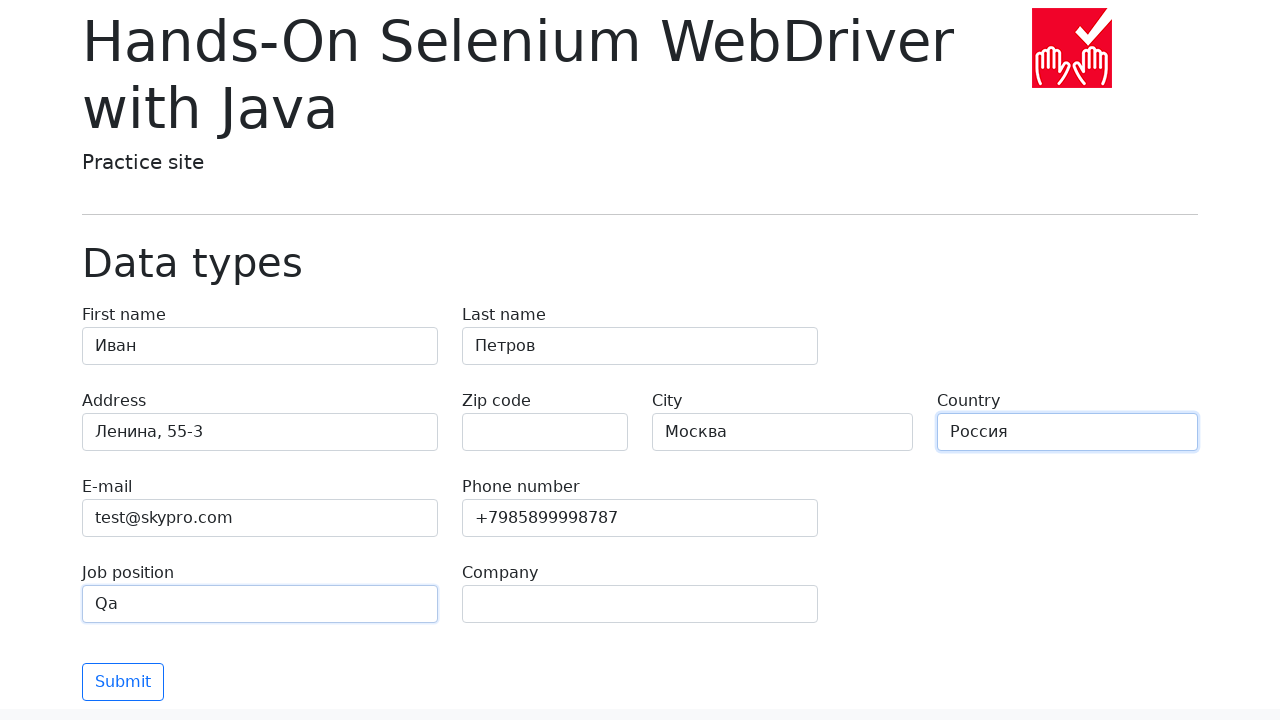

Filled company field with 'SkyPro' on input[name='company']
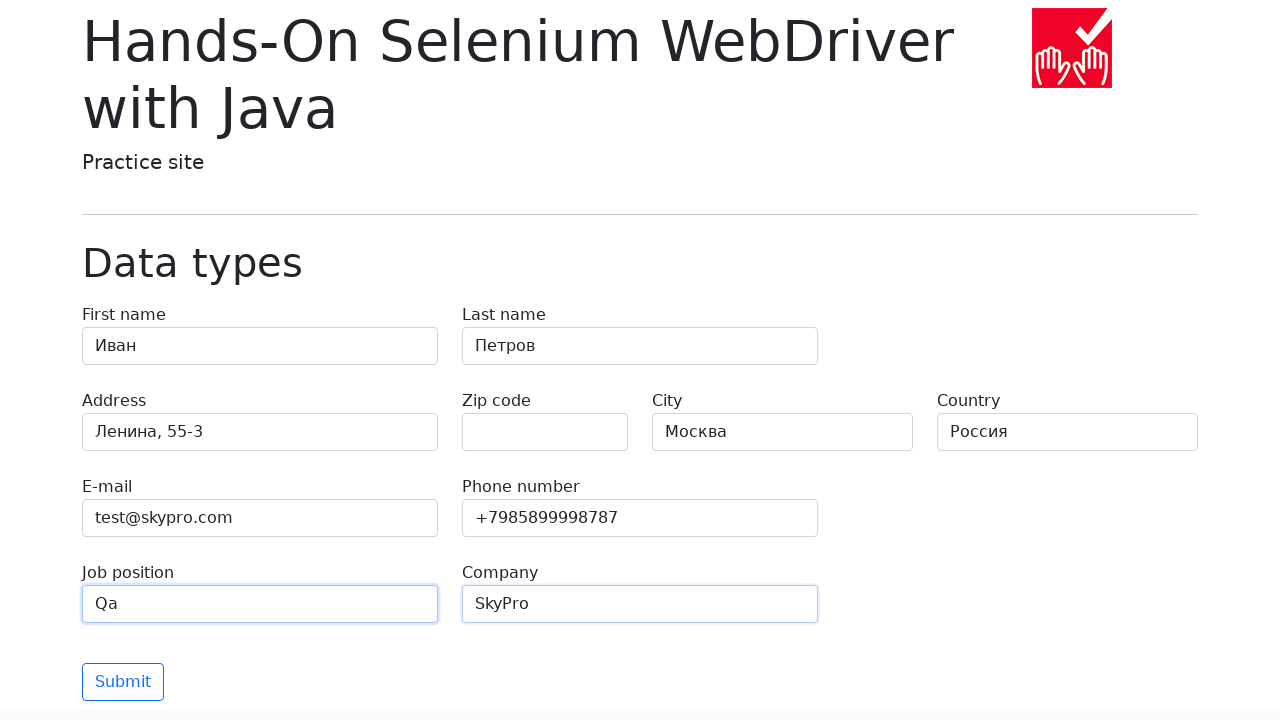

Clicked the Submit button to submit the form at (123, 682) on button[type='submit']
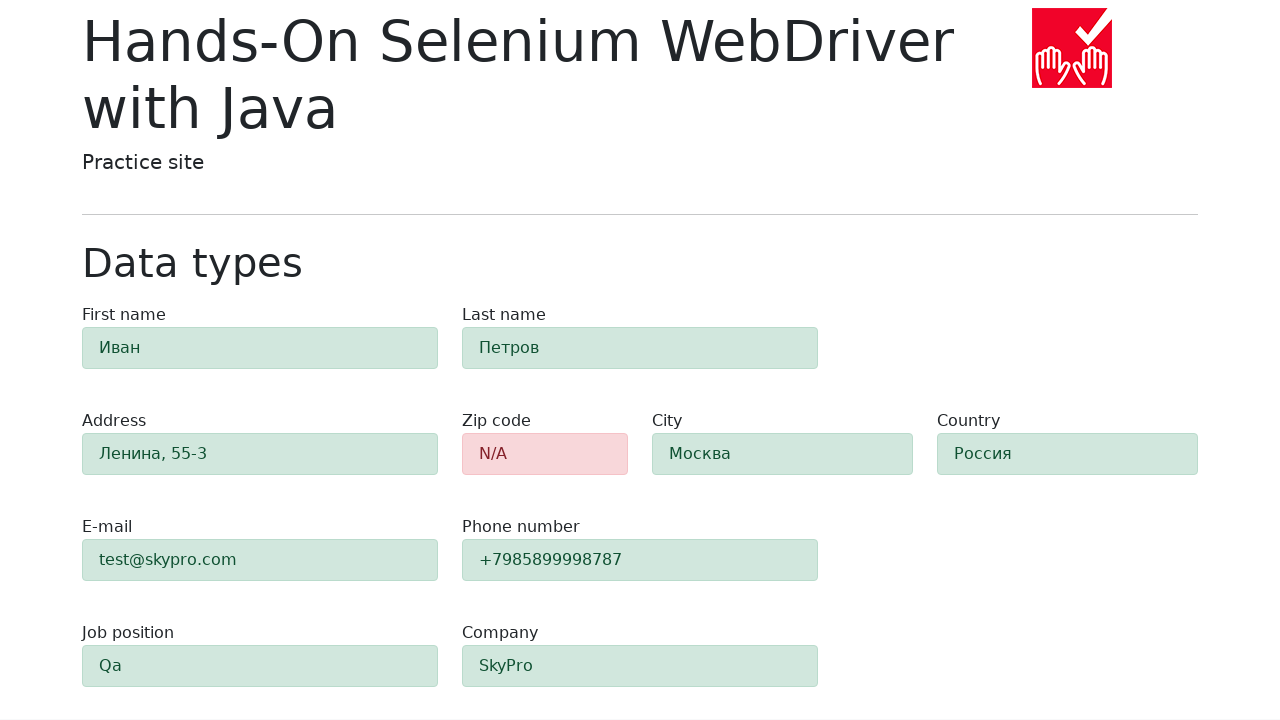

Form validation completed, zip-code field is now visible
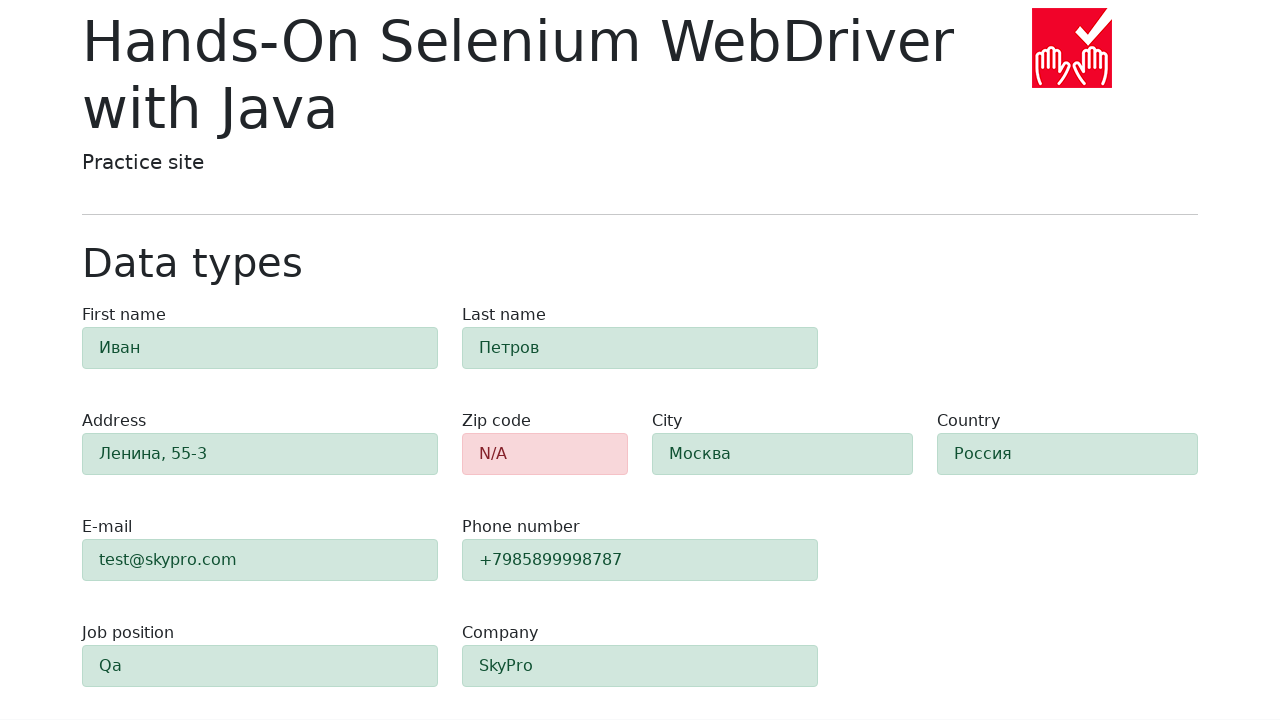

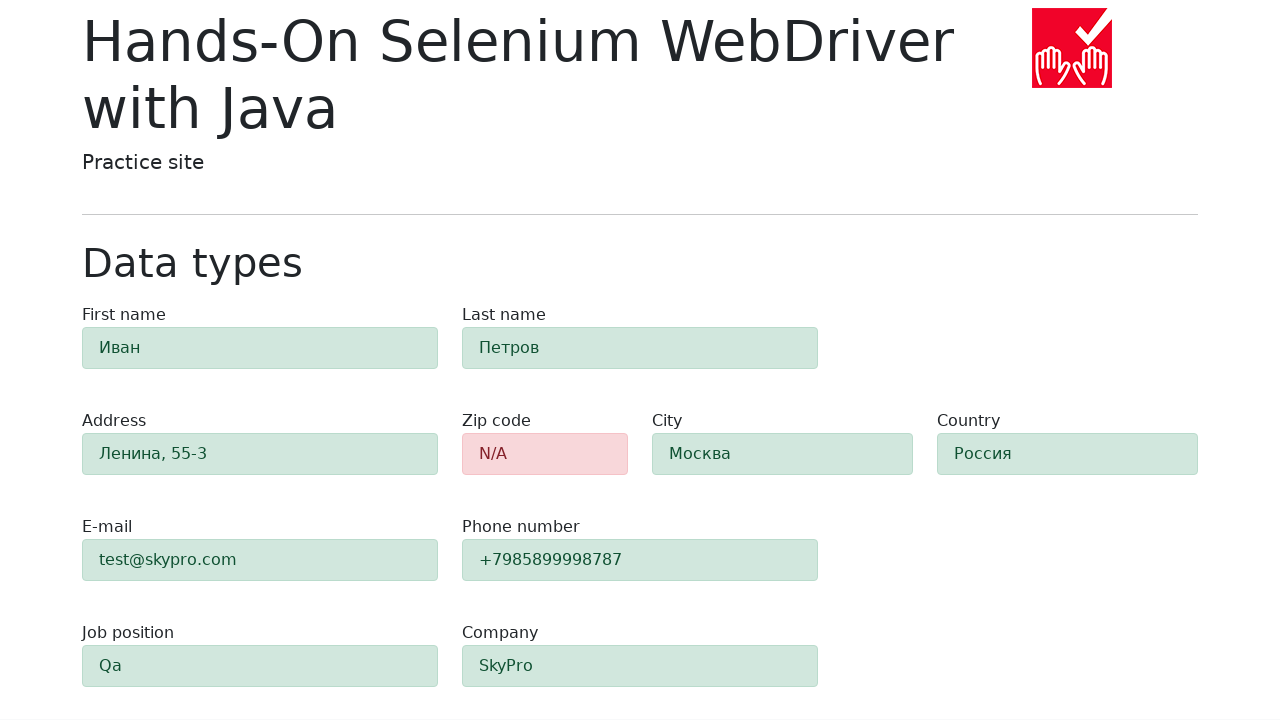